Tests double-click functionality by double-clicking a button and verifying the resulting text message appears.

Starting URL: https://automationfc.github.io/basic-form/index.html

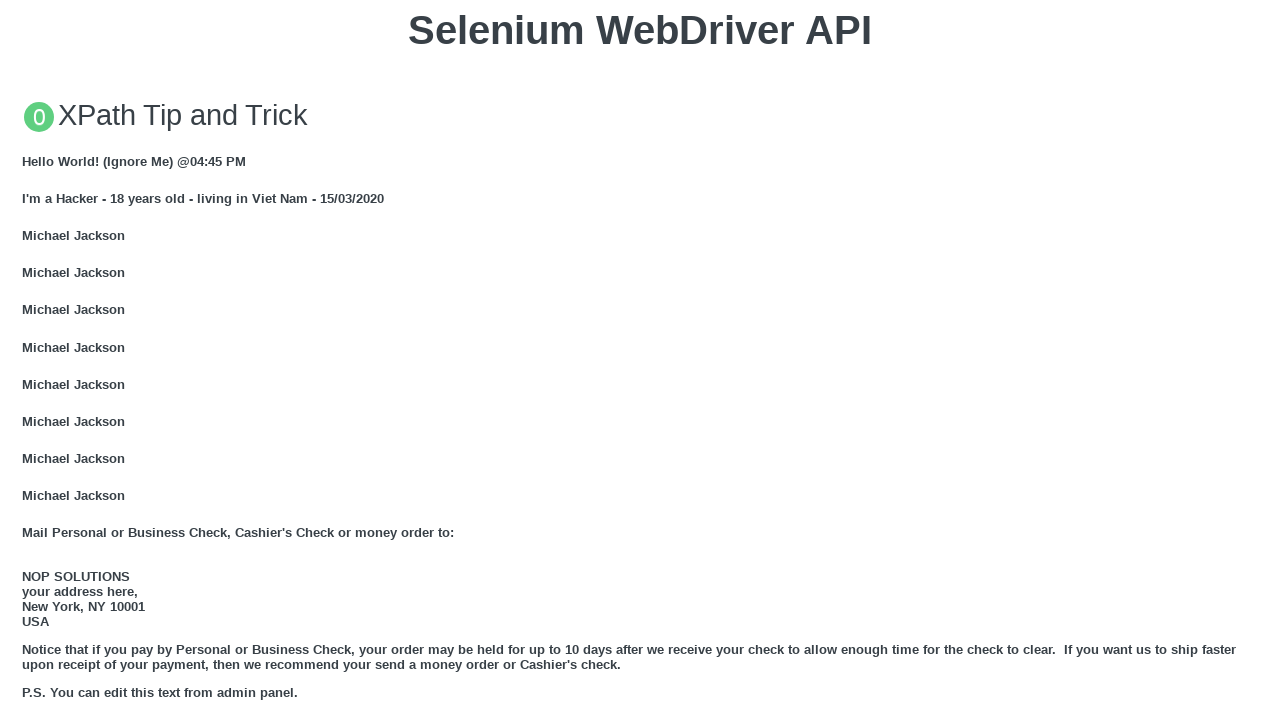

Double-click button element located and waited for visibility
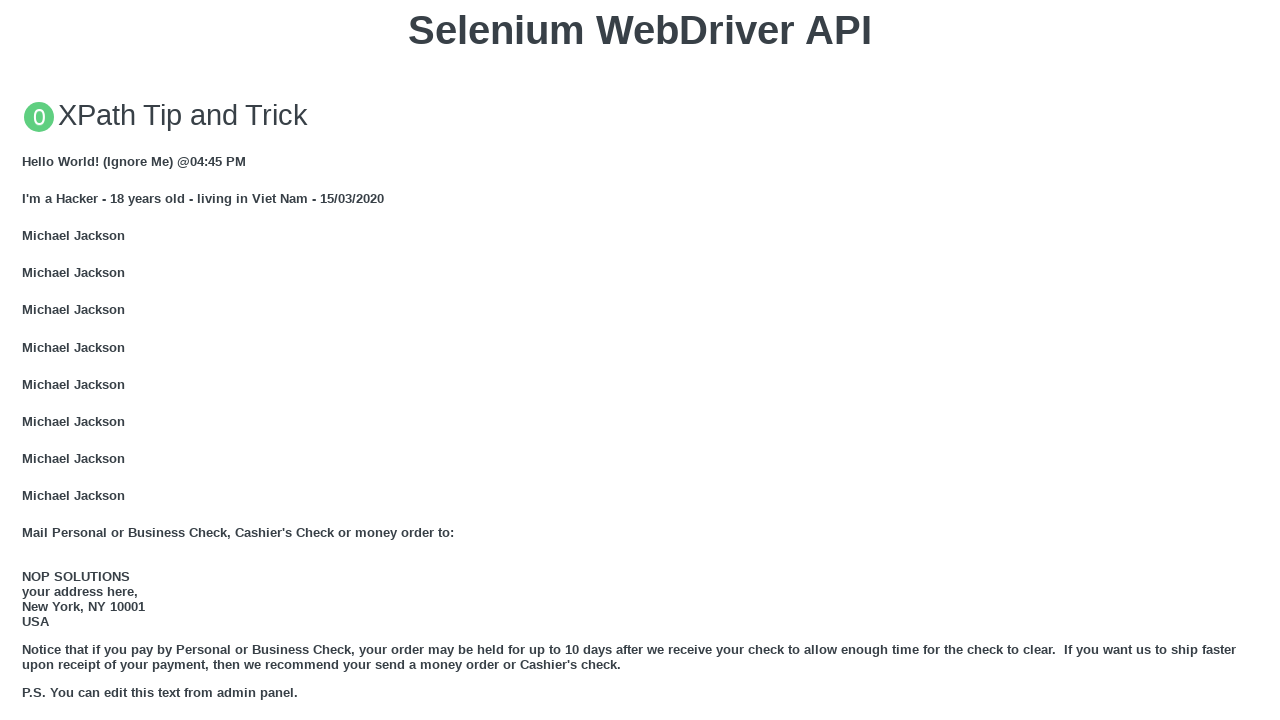

Scrolled double-click button into view
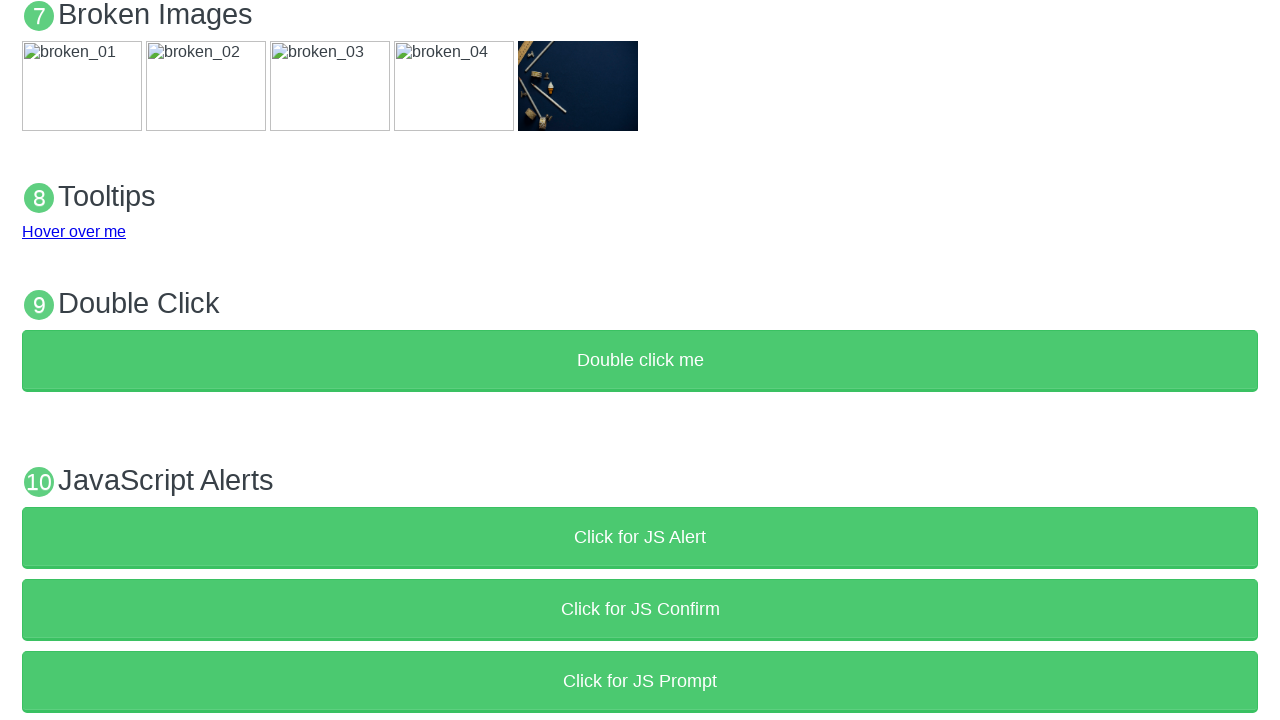

Waited 1000ms for page to settle
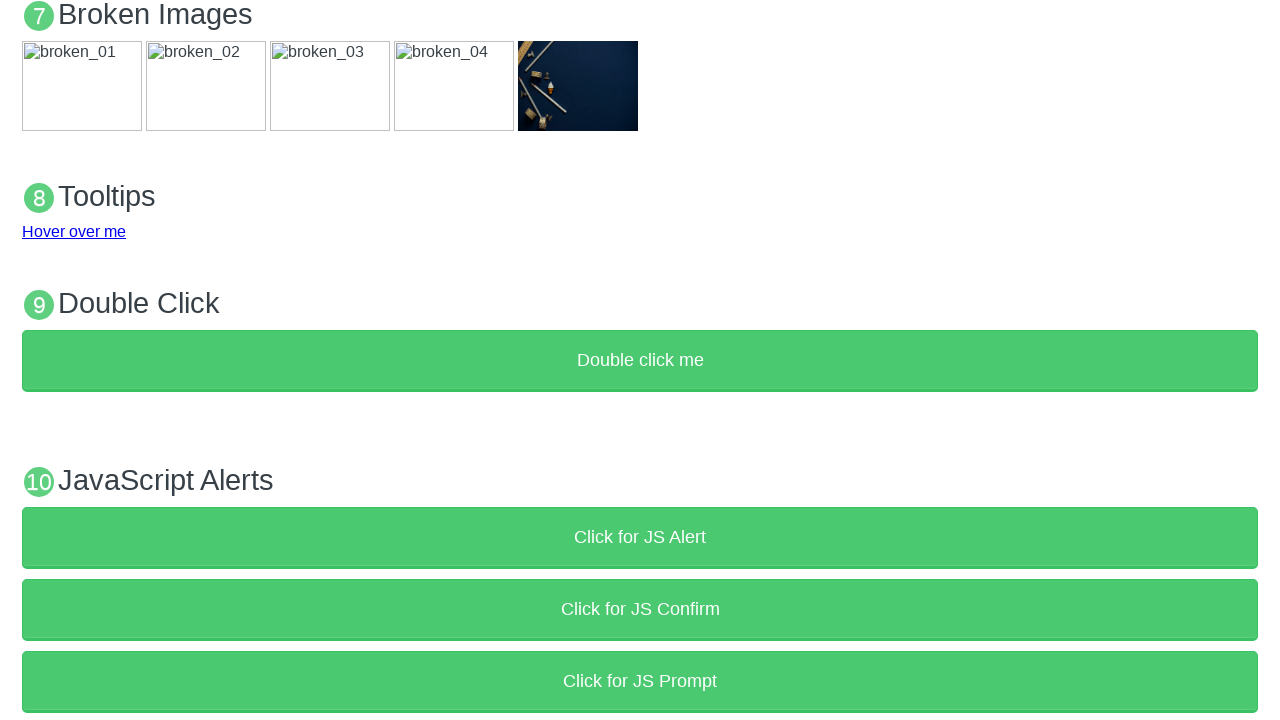

Double-clicked the button element at (640, 361) on button[ondblclick='doubleClickMe()']
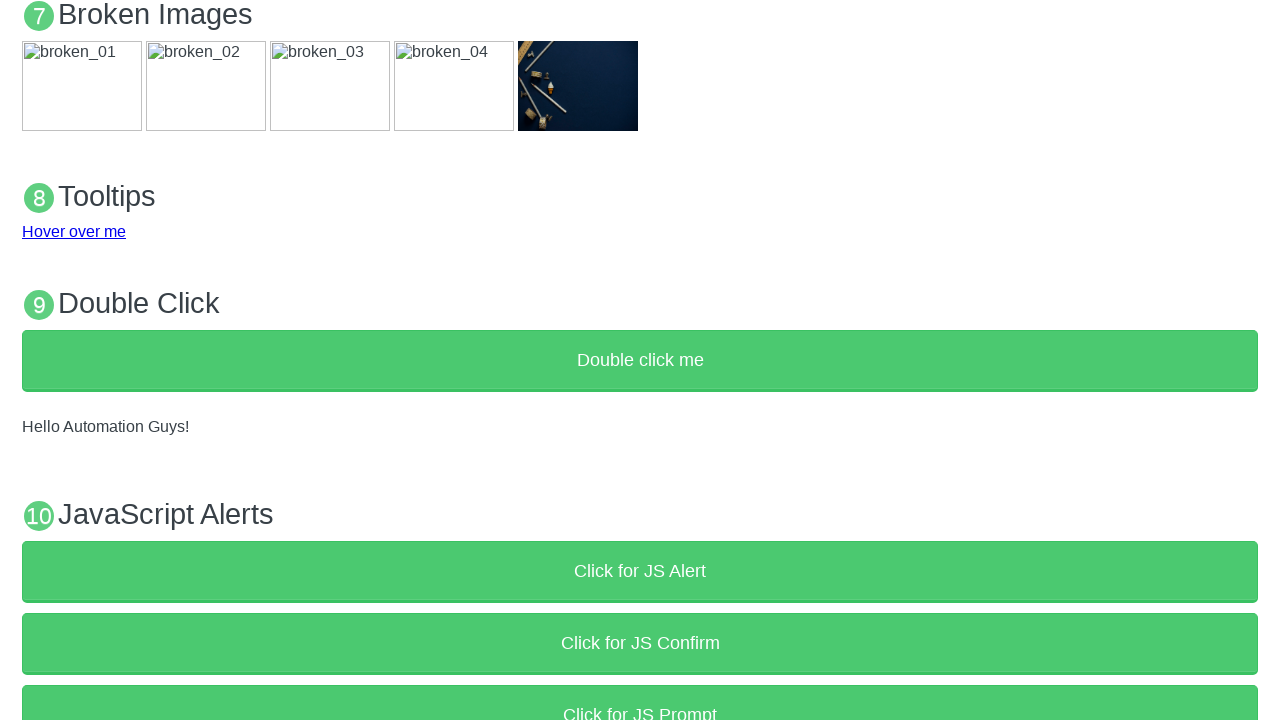

Waited 500ms for result text to appear
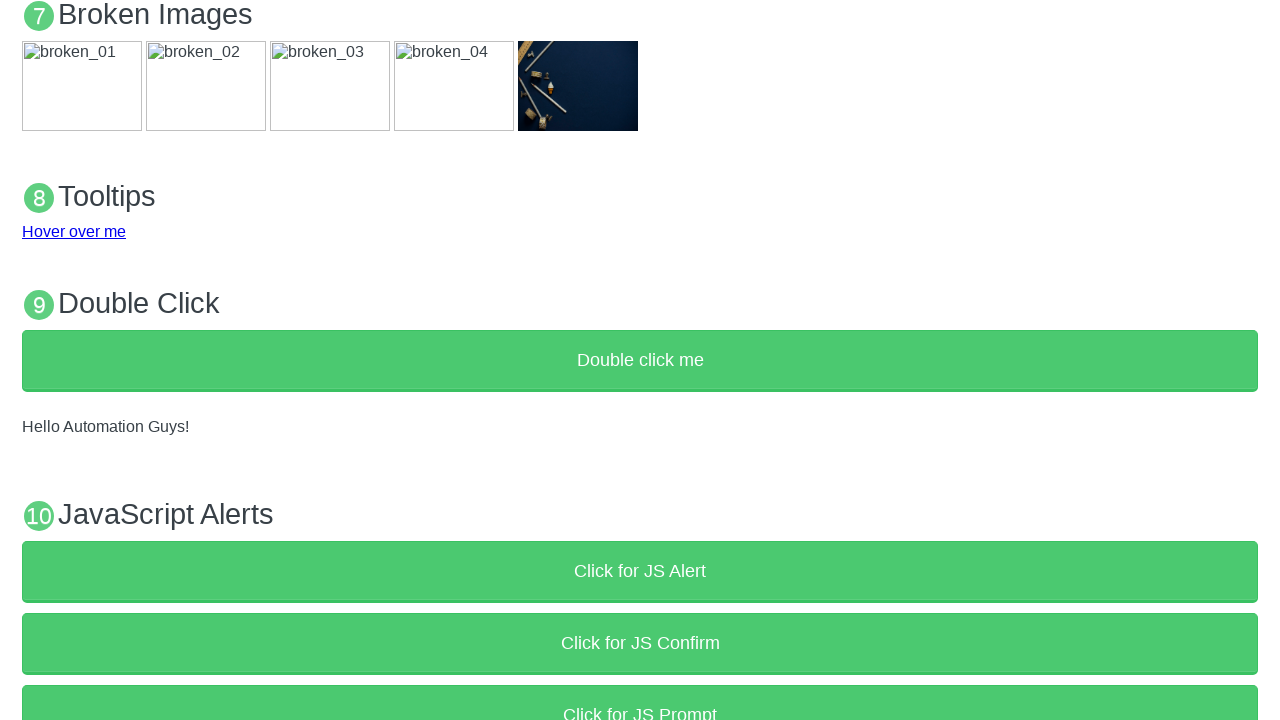

Verified result text displays 'Hello Automation Guys!'
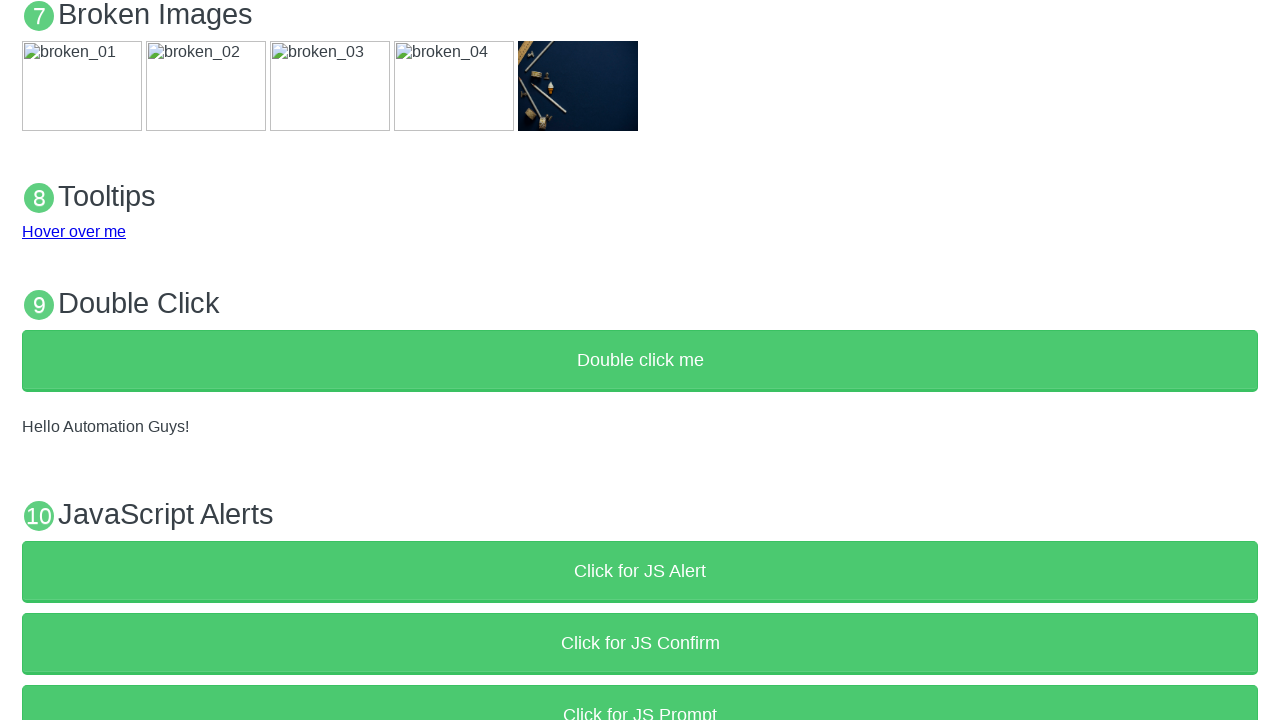

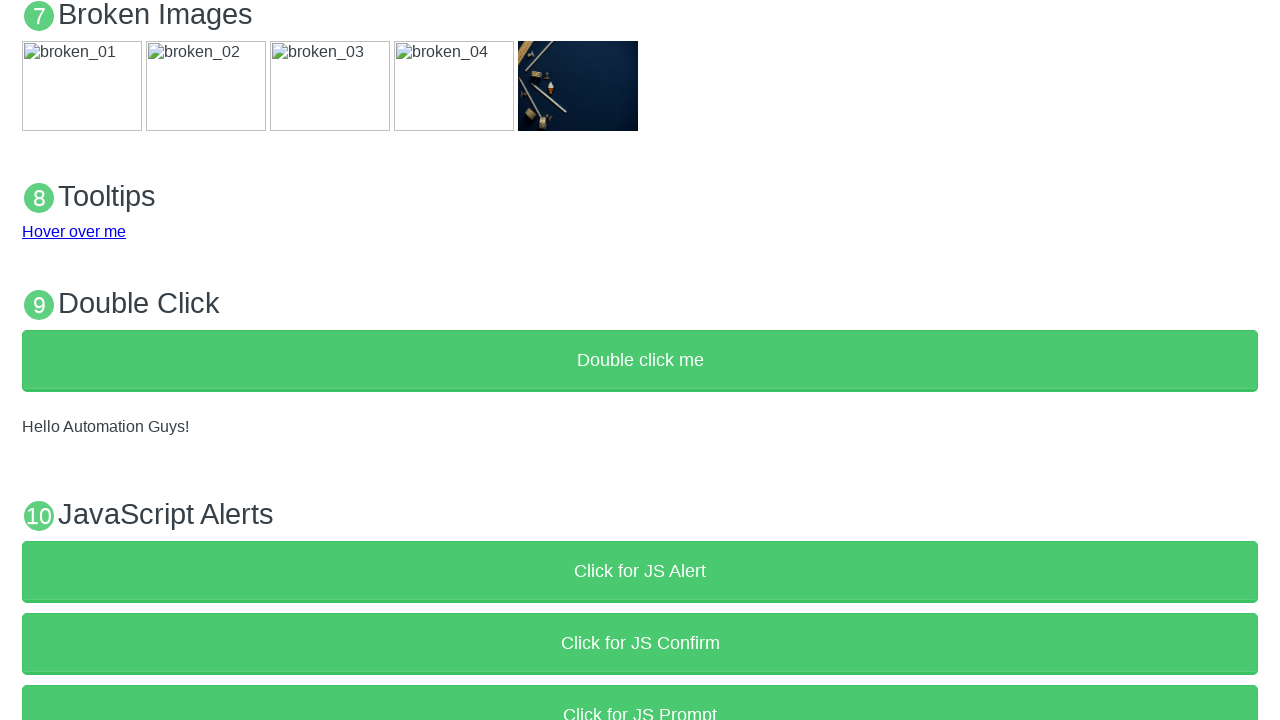